Tests a bootstrap alert dialog by clicking the action button, verifying the modal appears, clicking OK, and accepting the browser alert

Starting URL: https://www.jqueryscript.net/demo/bootstrap-alert-box/

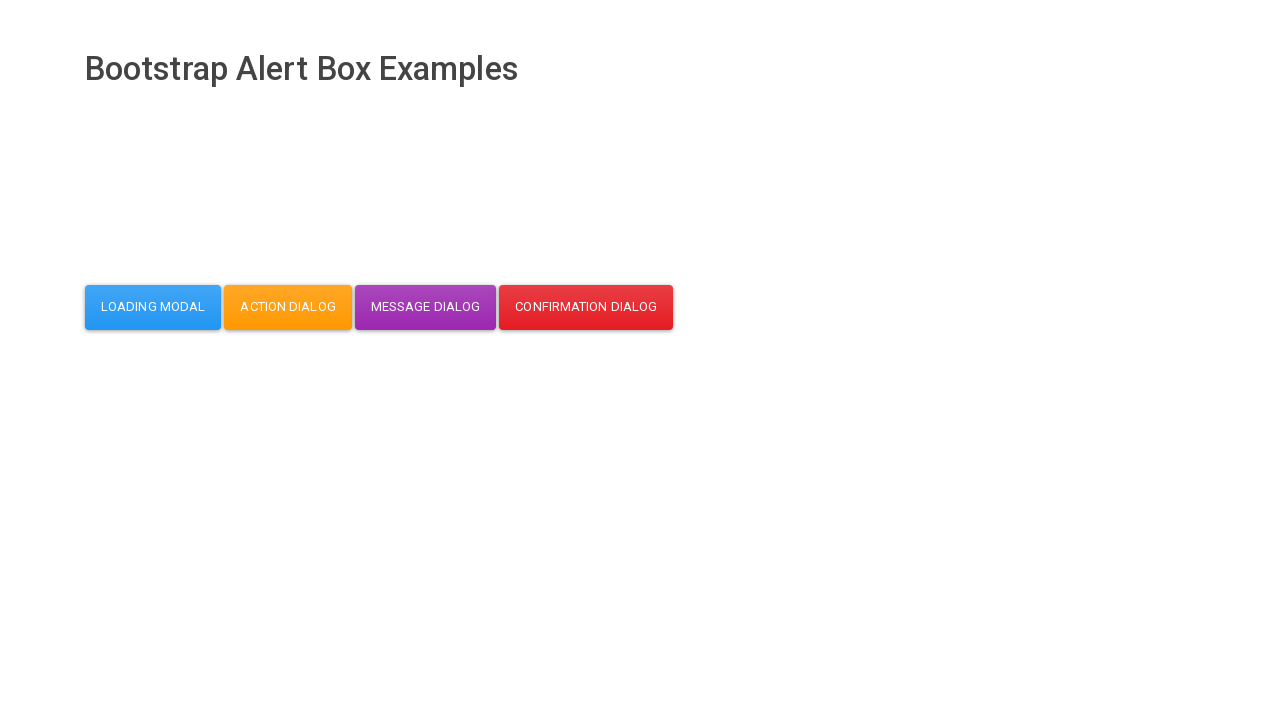

Clicked action button to open bootstrap alert dialog at (288, 307) on button#action
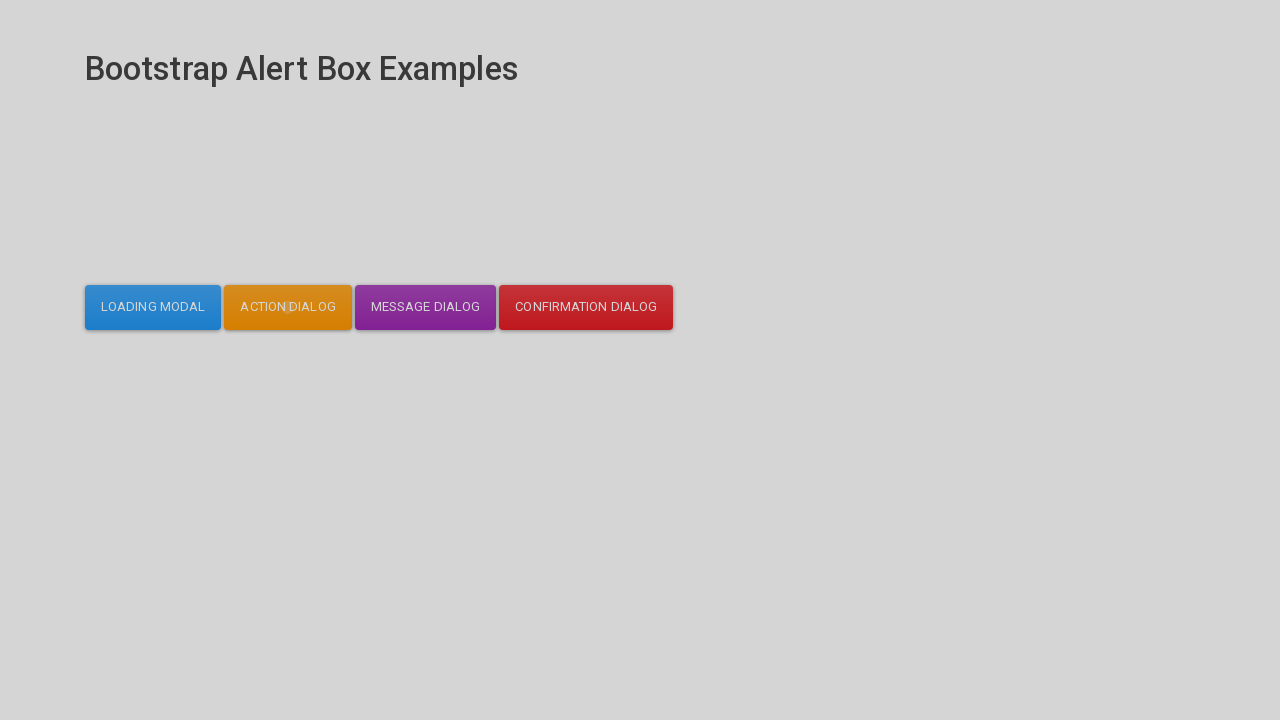

Modal body became visible
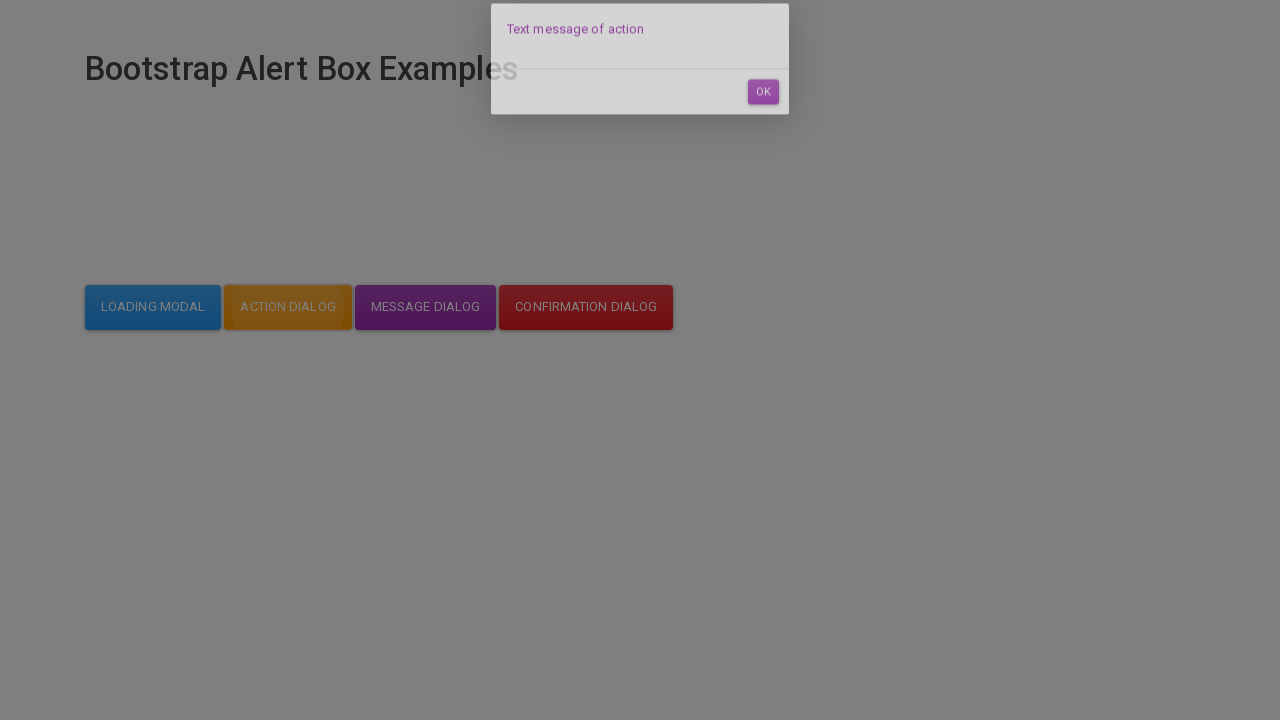

Verified modal message is displayed
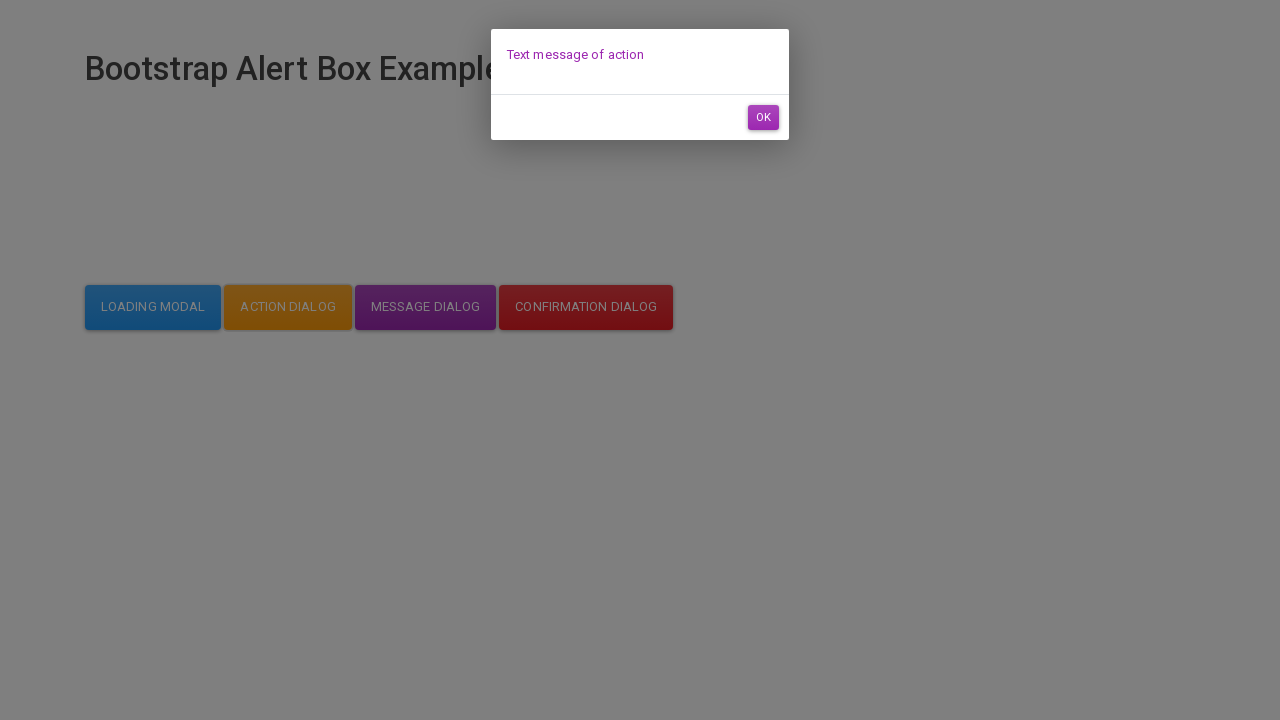

Set up browser alert handler to accept dialogs
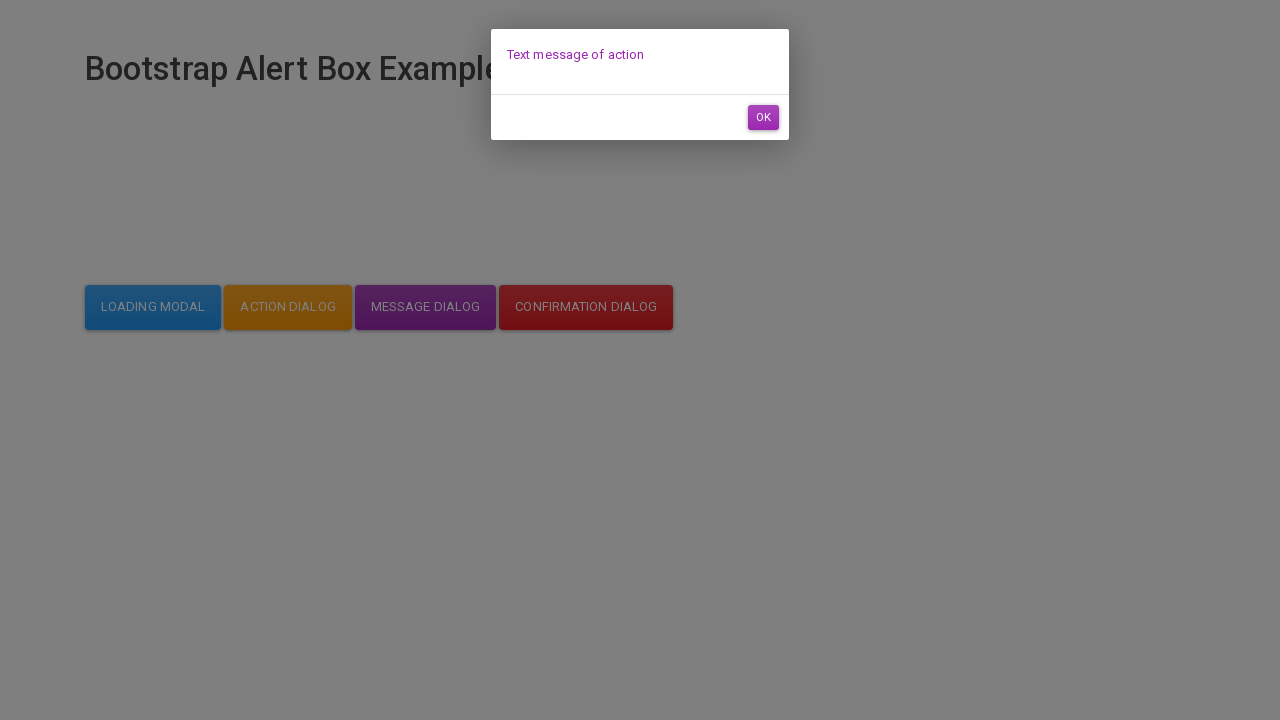

Clicked OK button in modal dialog at (763, 117) on button#dialog-mycodemyway-action
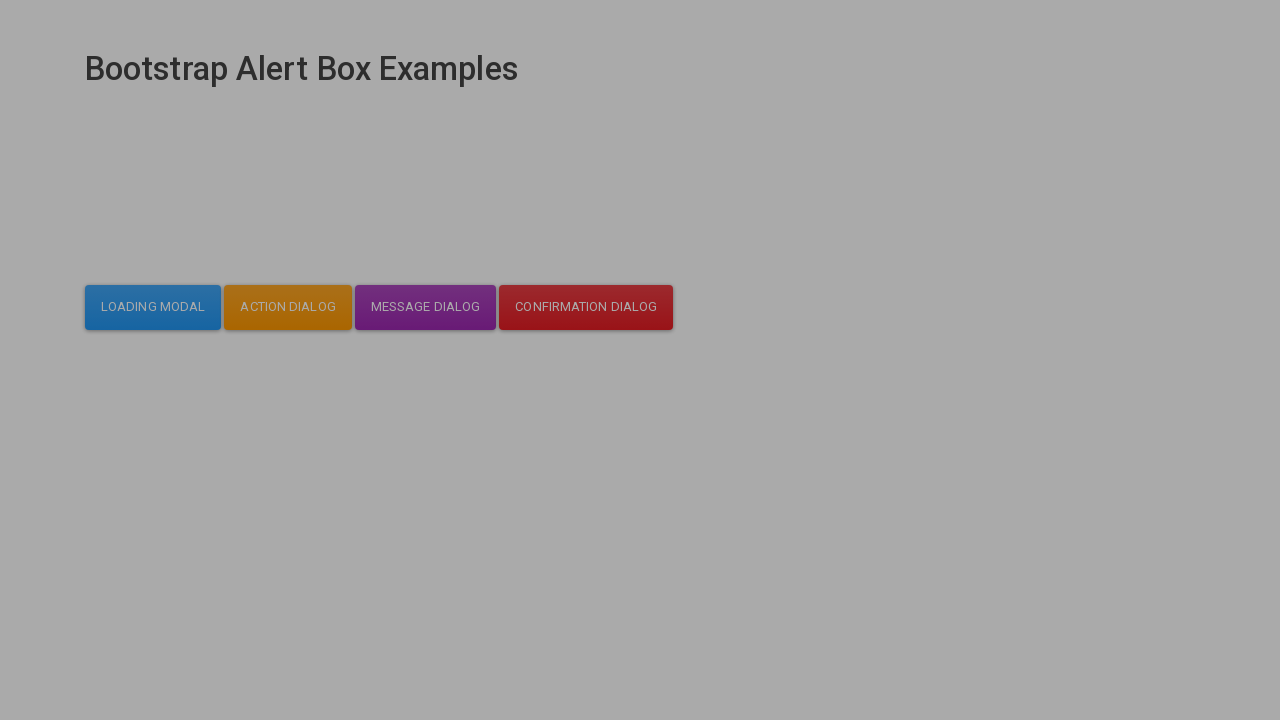

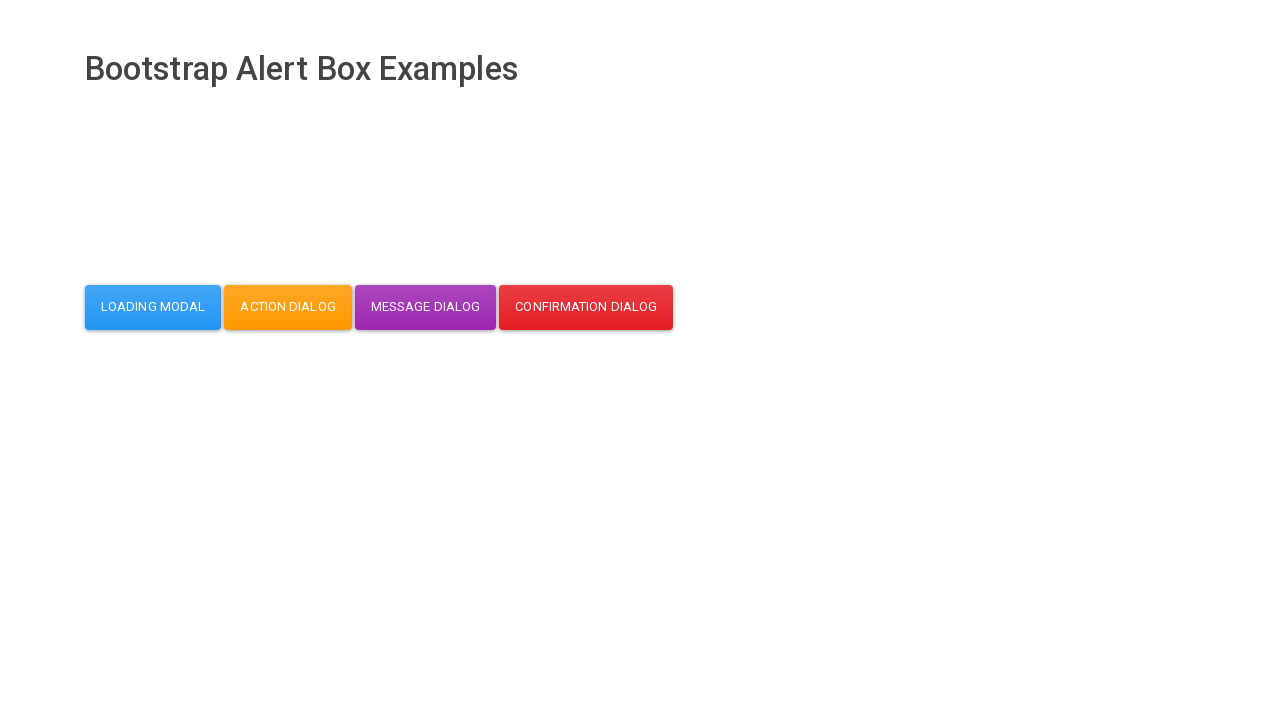